Tests drag and drop functionality on the jQuery UI droppable demo page by dragging an element onto a drop target within an iframe.

Starting URL: https://jqueryui.com/droppable/

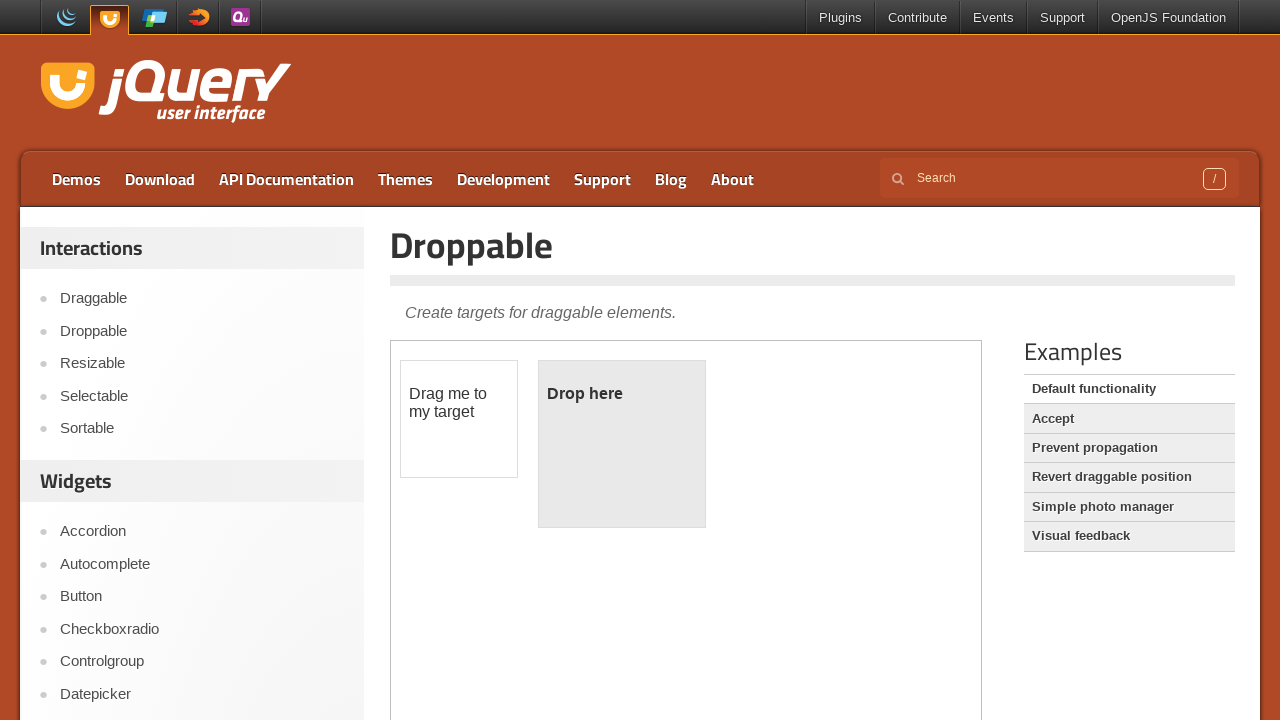

Located iframe containing drag-drop demo
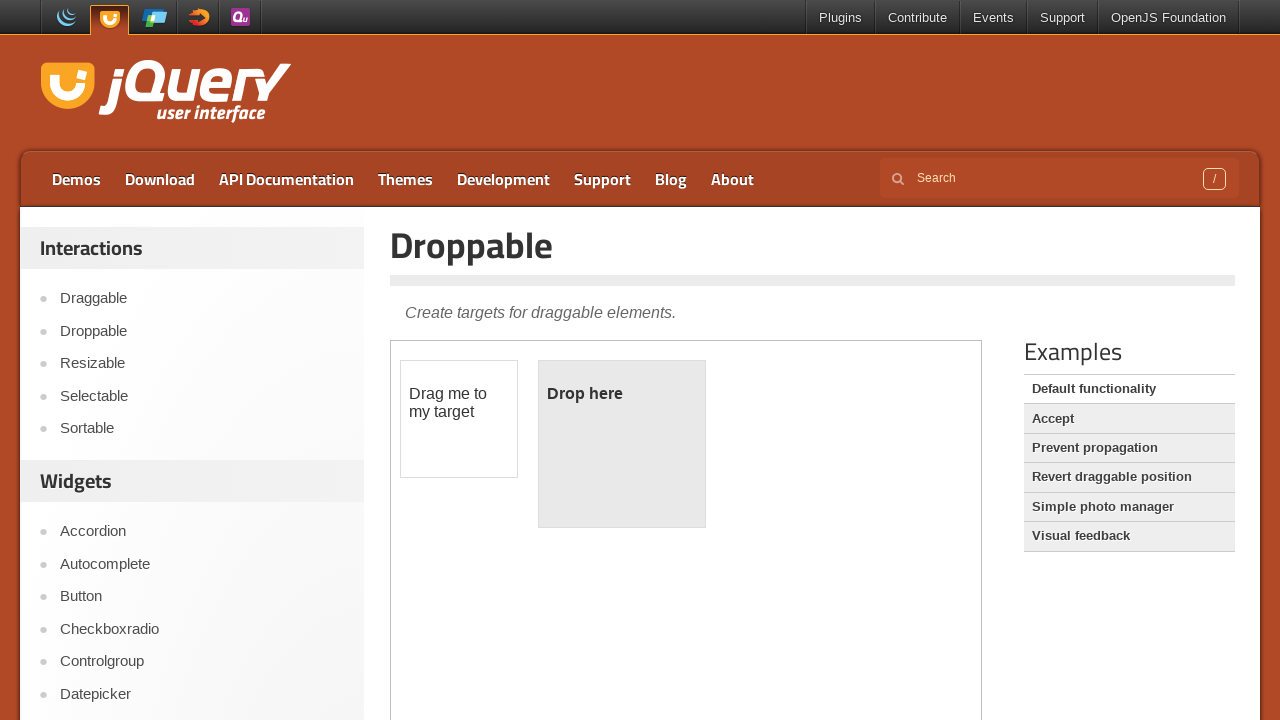

Located draggable element with ID 'draggable'
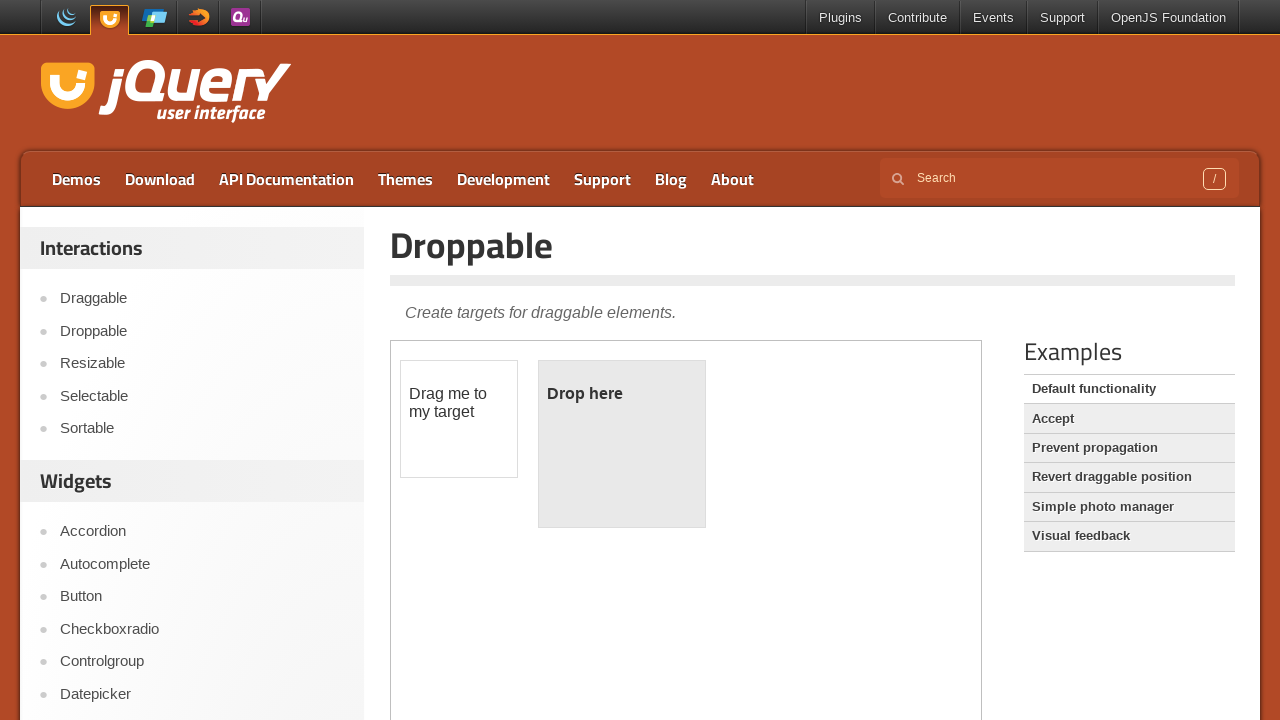

Located droppable target element with ID 'droppable'
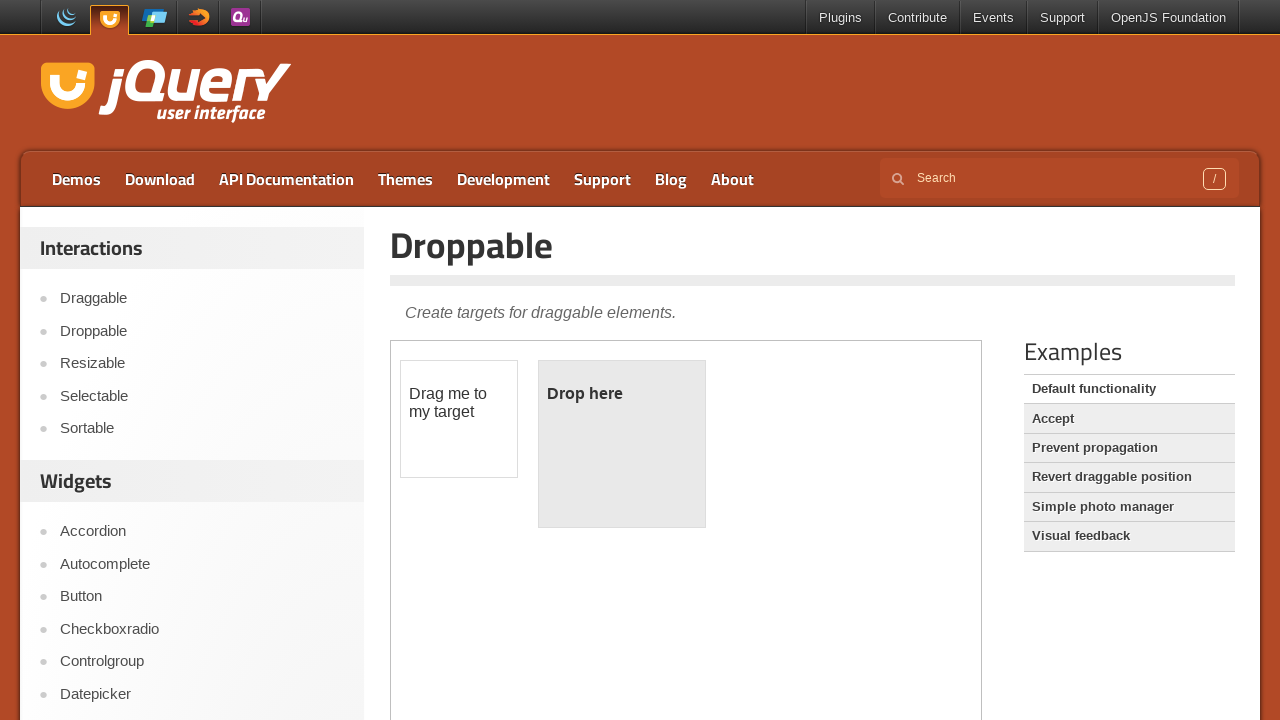

Dragged draggable element onto droppable target at (622, 444)
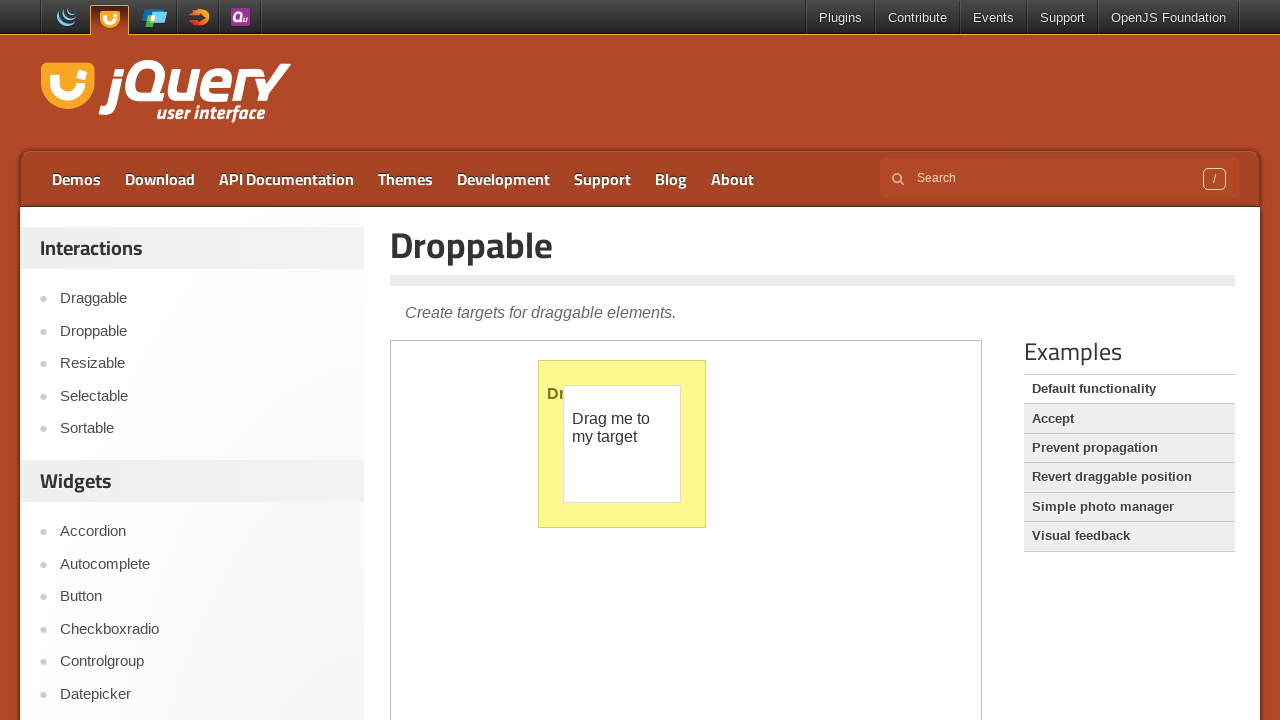

Verified drop was successful - droppable element now displays 'Dropped!'
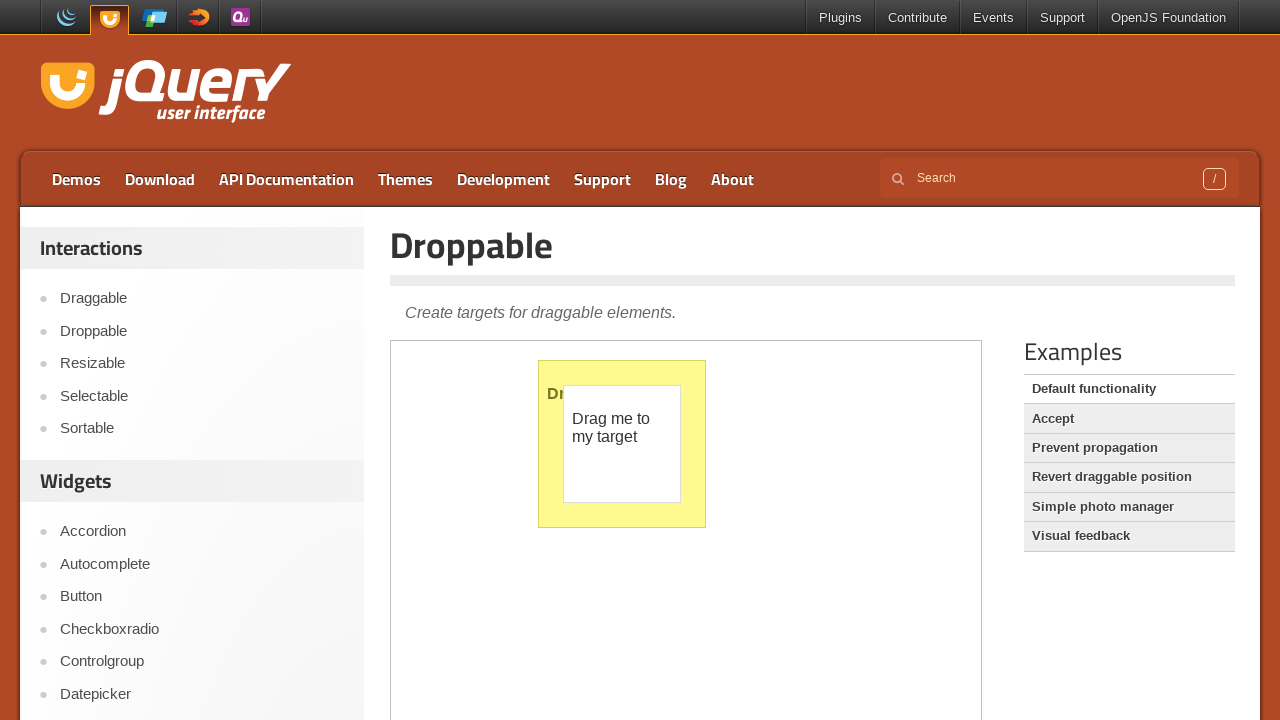

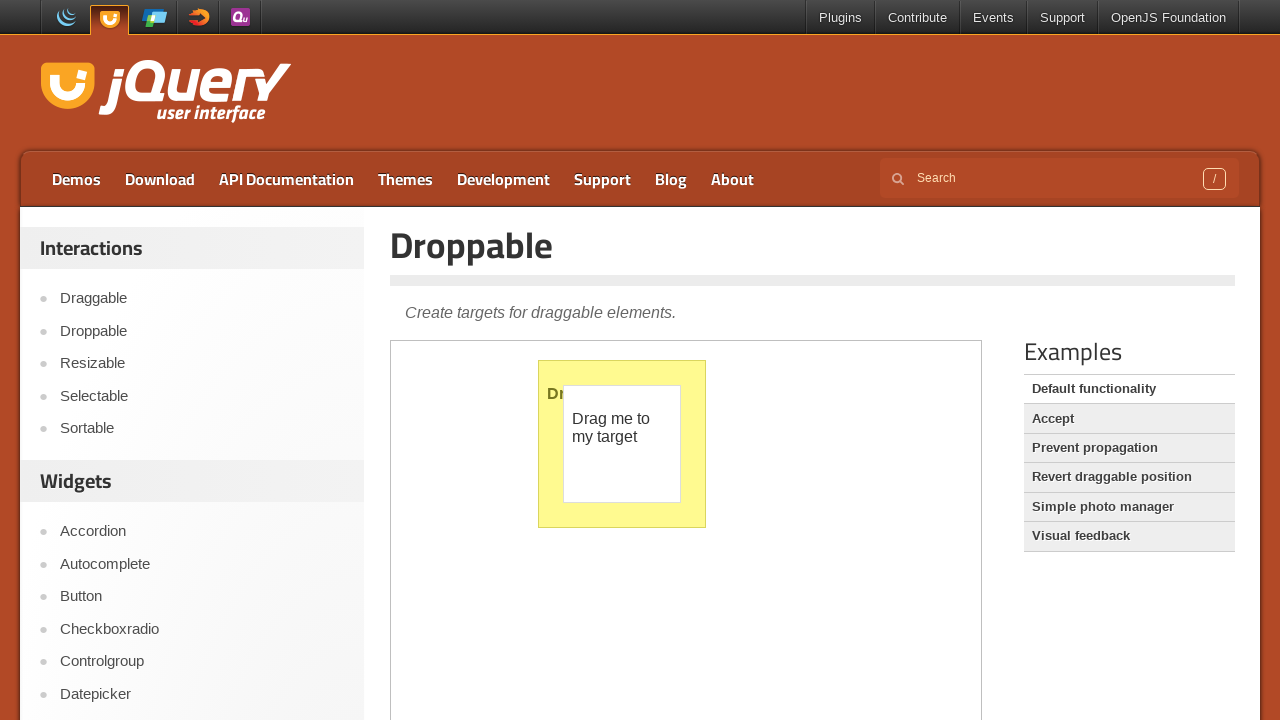